Tests checkbox interaction by ensuring both checkboxes on the page are checked, clicking them if they are not already checked

Starting URL: https://the-internet.herokuapp.com/checkboxes

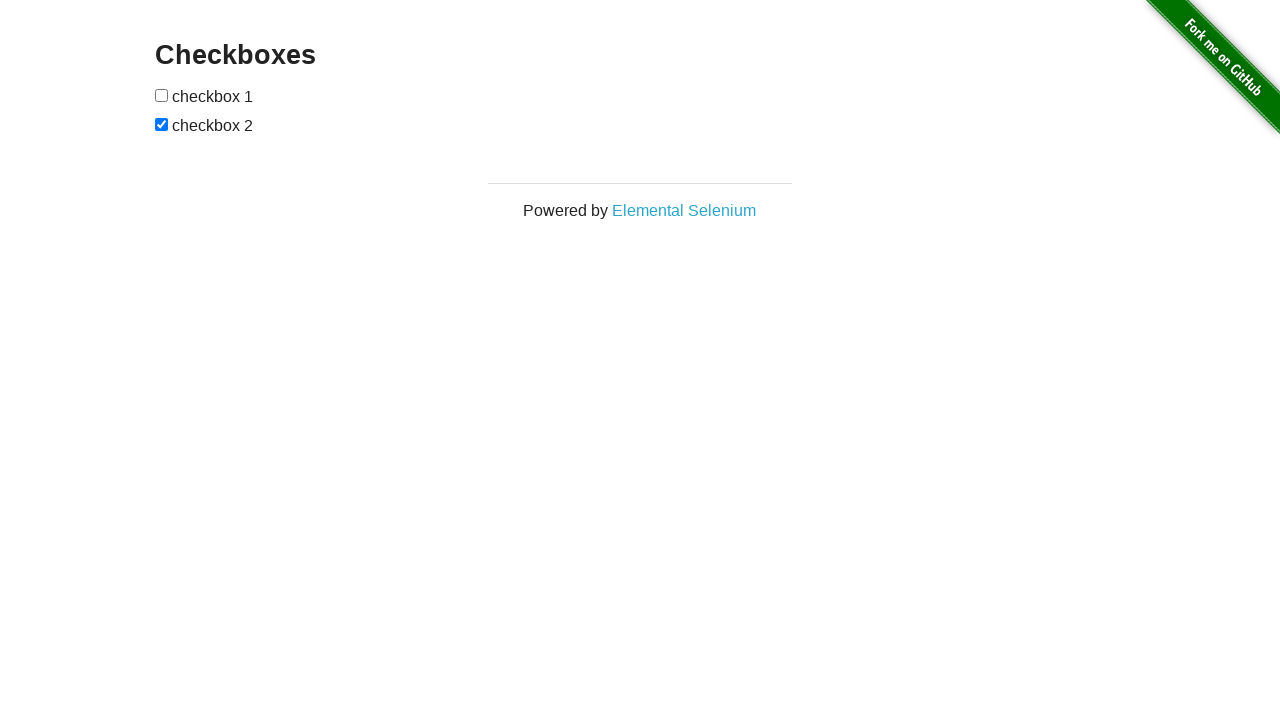

Clicked the second checkbox at (162, 124) on xpath=//*[@type='checkbox'][2]
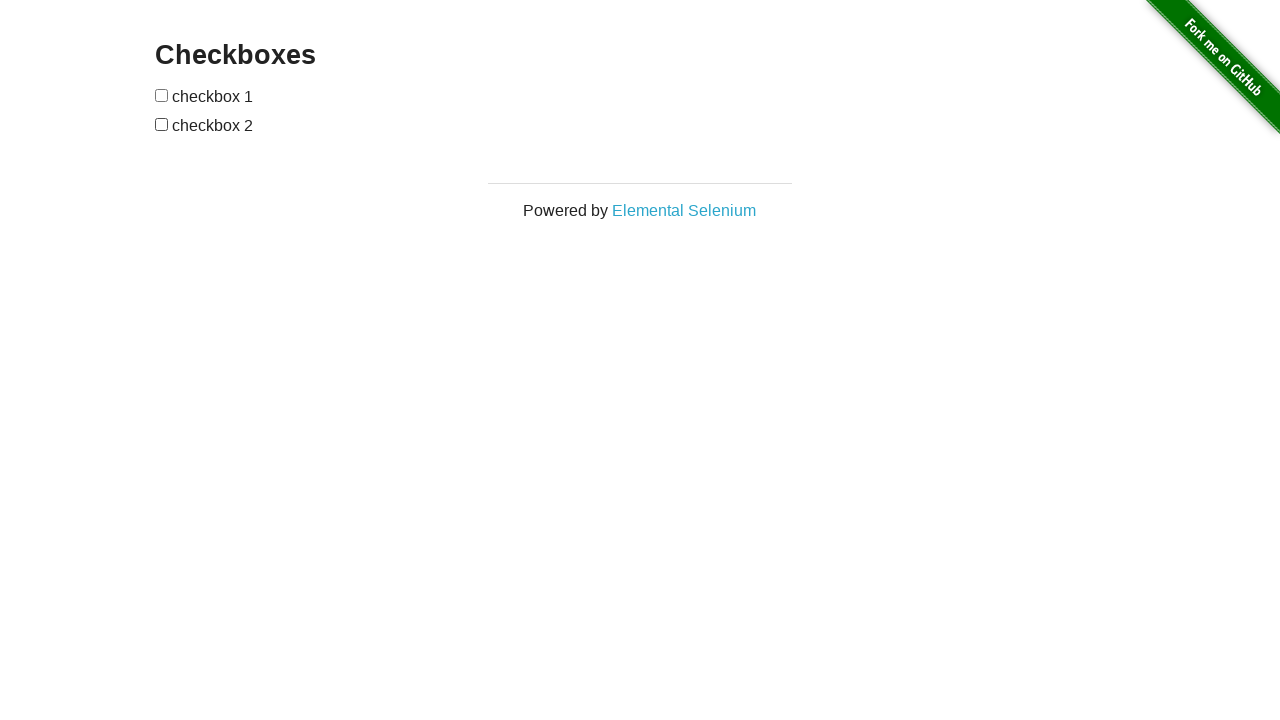

Located the first checkbox
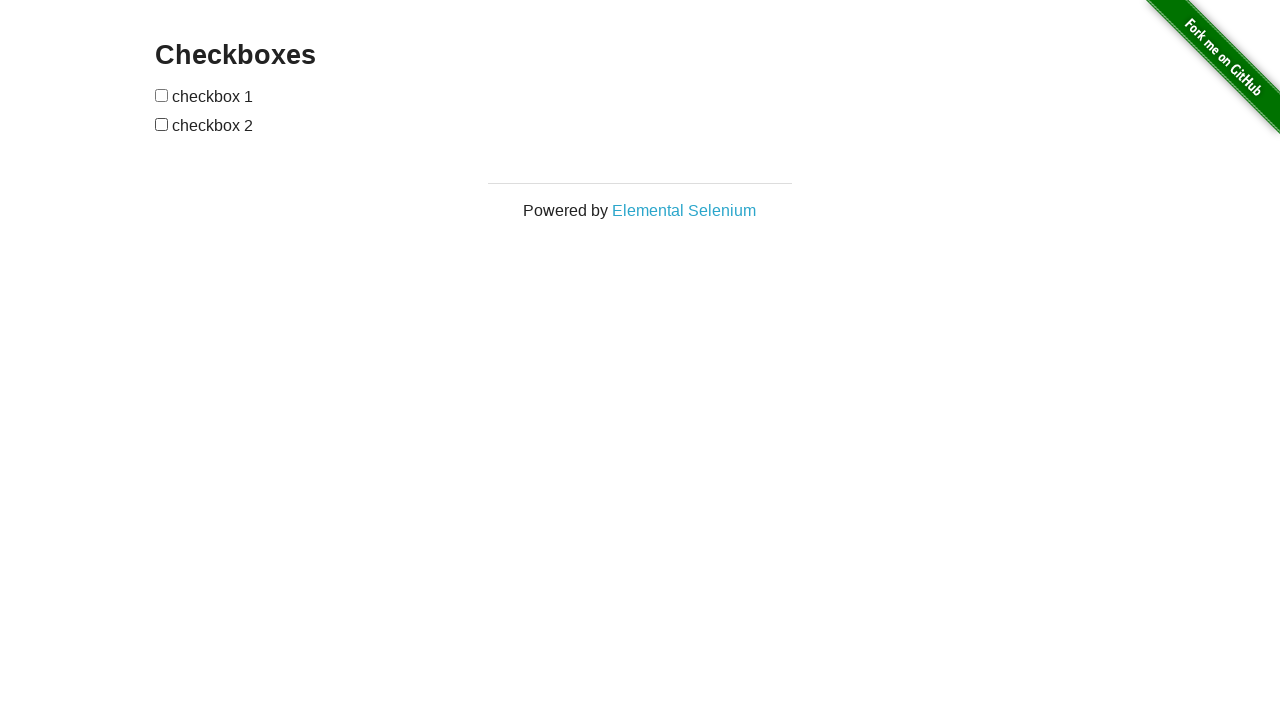

First checkbox was unchecked, clicked to check it at (162, 95) on xpath=//*[@type='checkbox'][1]
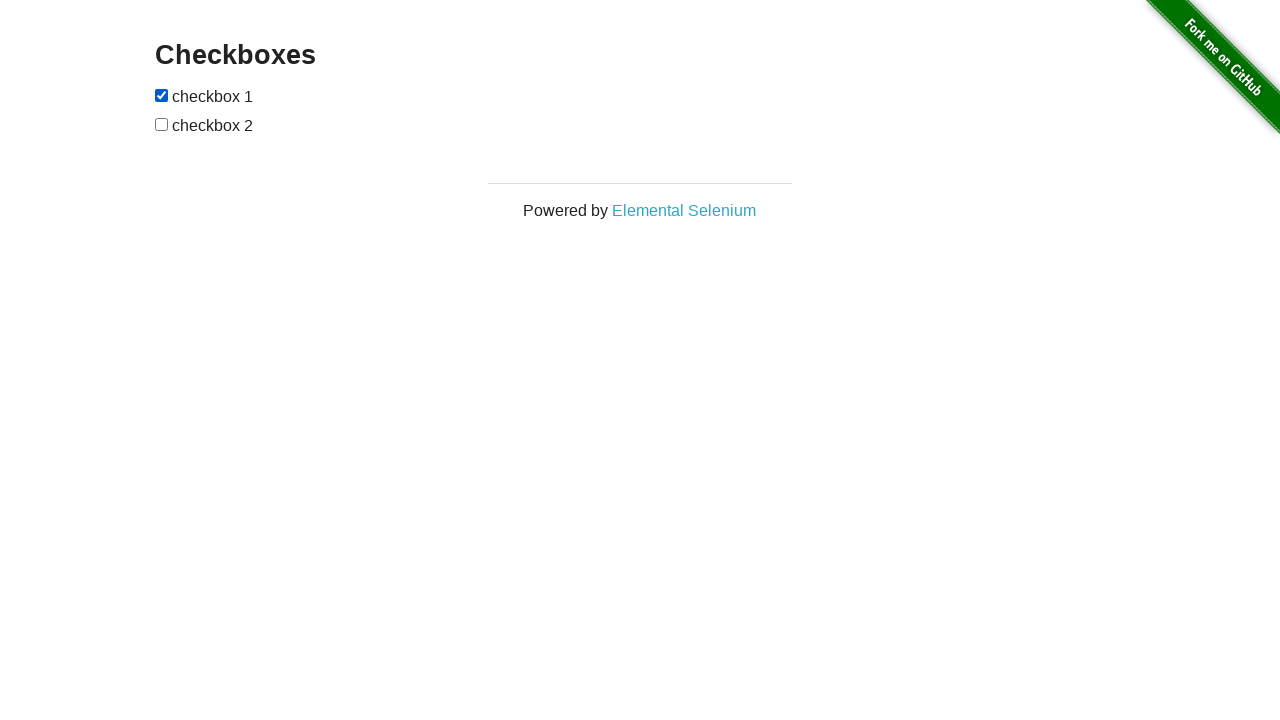

Located the second checkbox
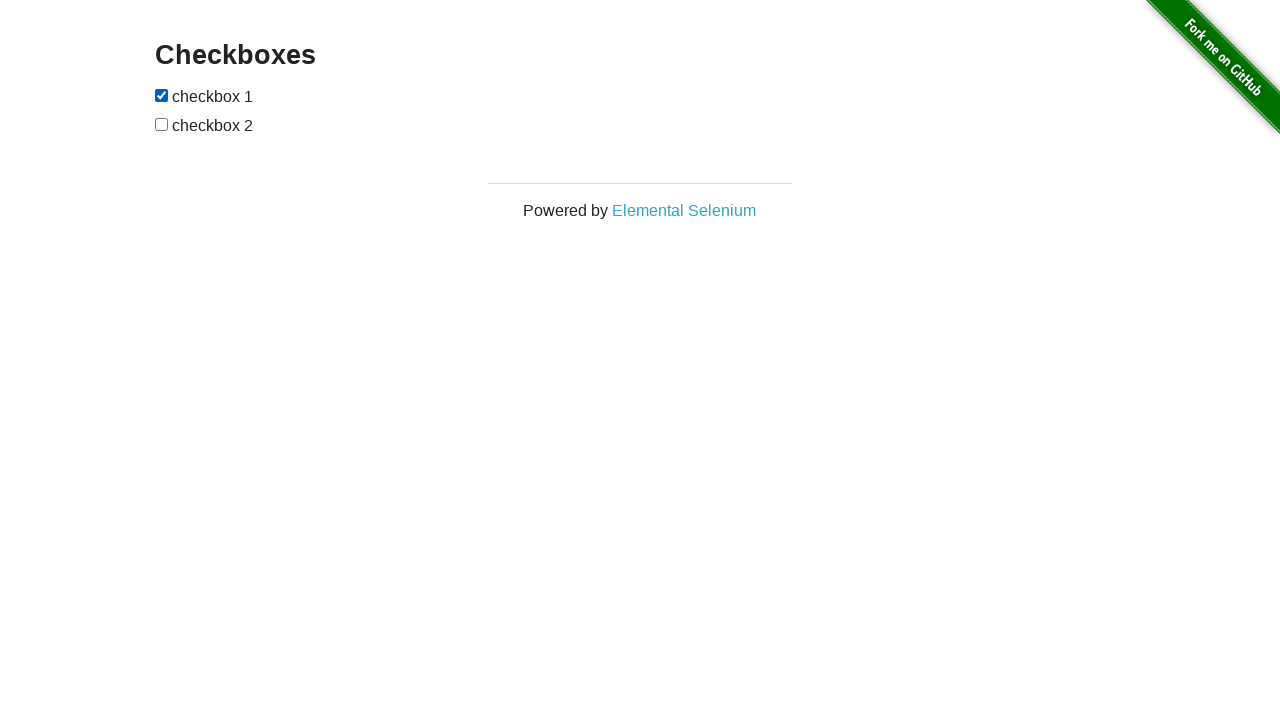

Second checkbox was unchecked, clicked to check it at (162, 124) on xpath=//*[@type='checkbox'][2]
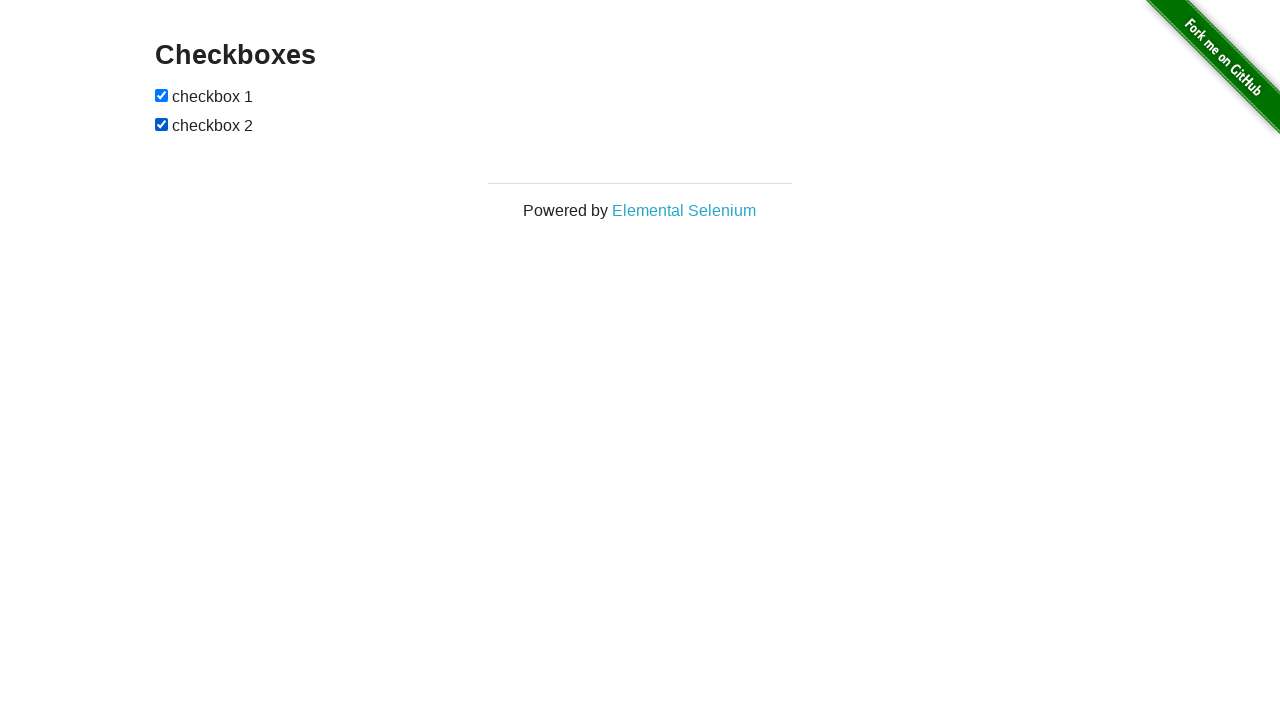

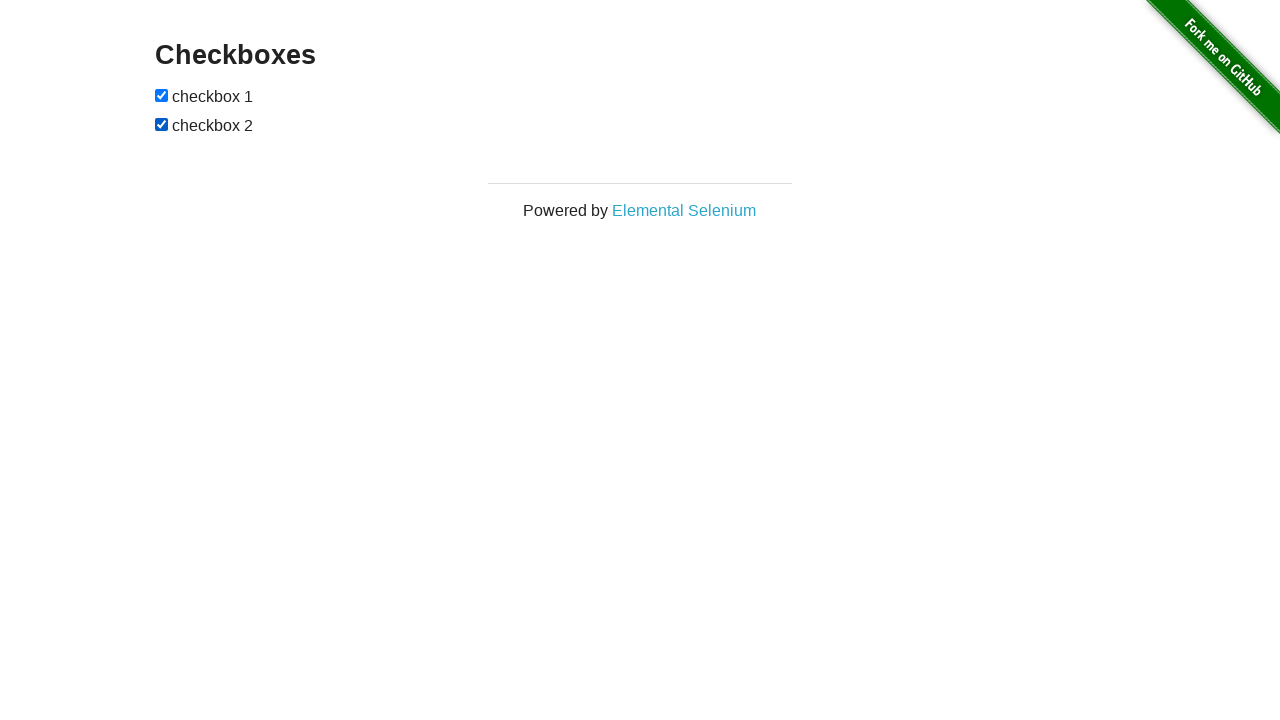